Tests modal/advertisement popup handling by waiting for the modal to appear and clicking the close button in the modal footer

Starting URL: http://the-internet.herokuapp.com/entry_ad

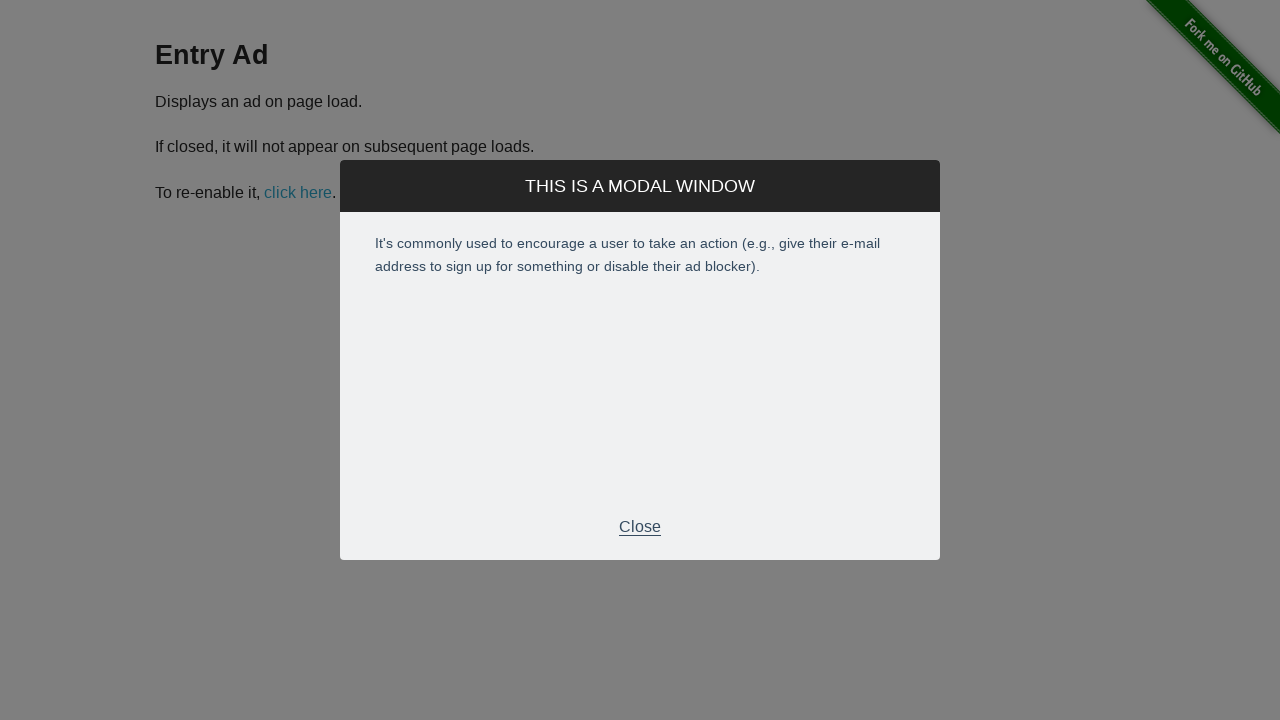

Waited for entry ad modal footer to appear
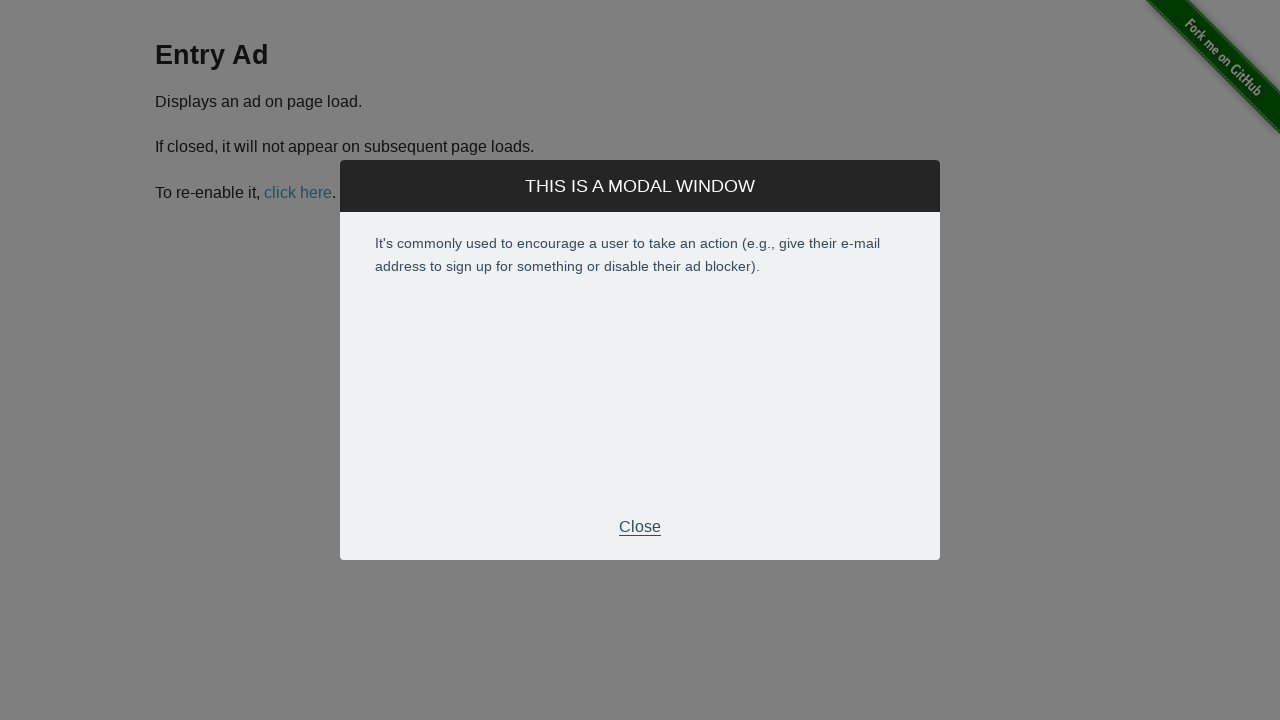

Clicked close button in modal footer at (640, 527) on [class="modal-footer"]
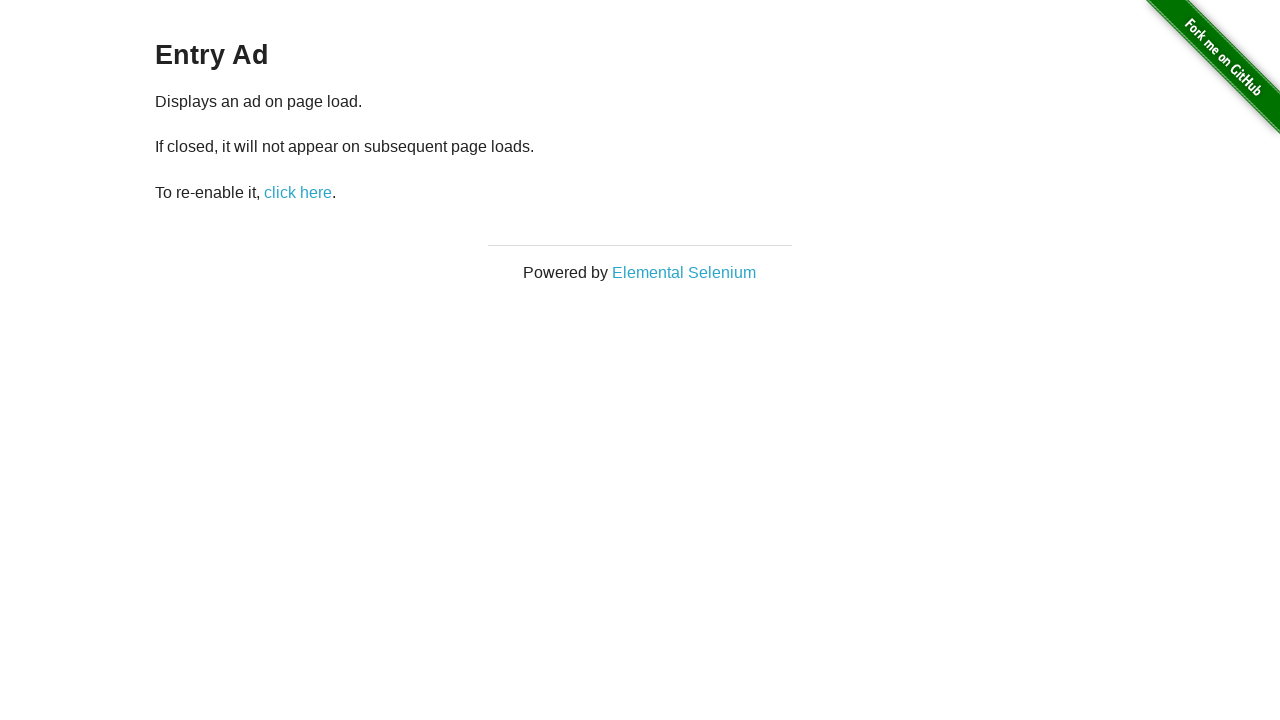

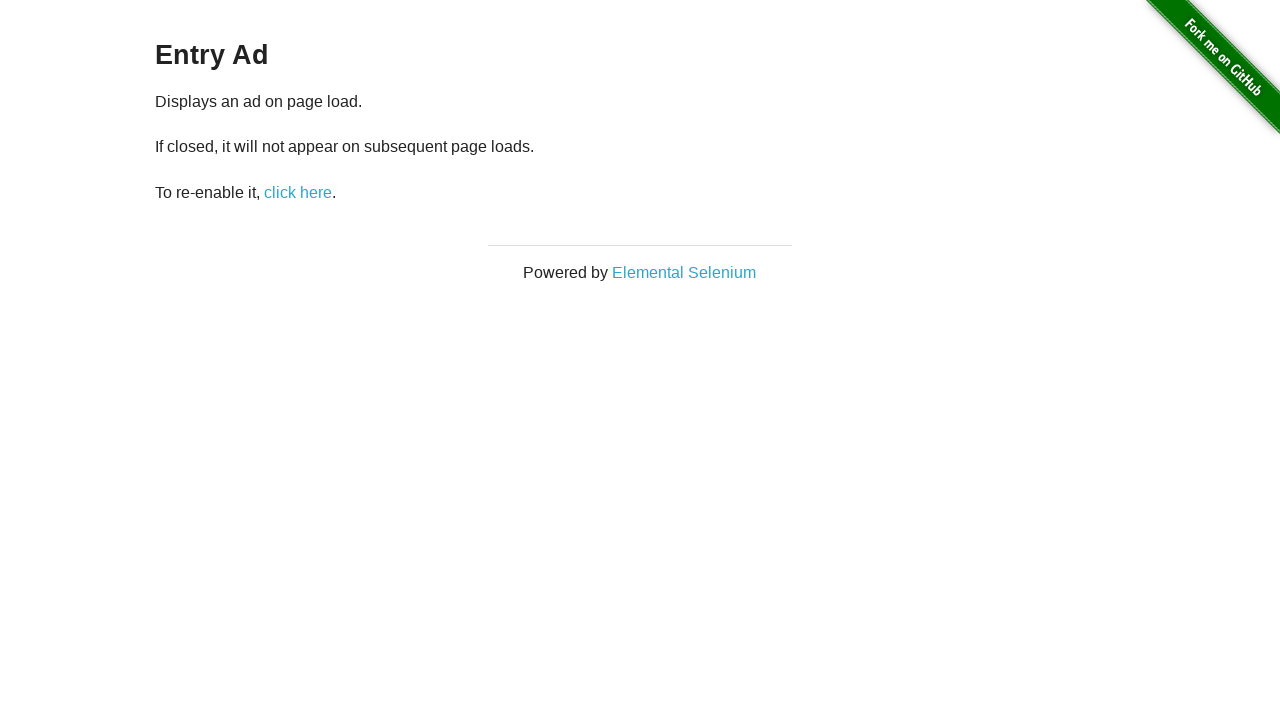